Navigates to Zerodha Kite trading platform and clicks on the "Forgot user ID or password?" link on the login page

Starting URL: https://kite.zerodha.com/

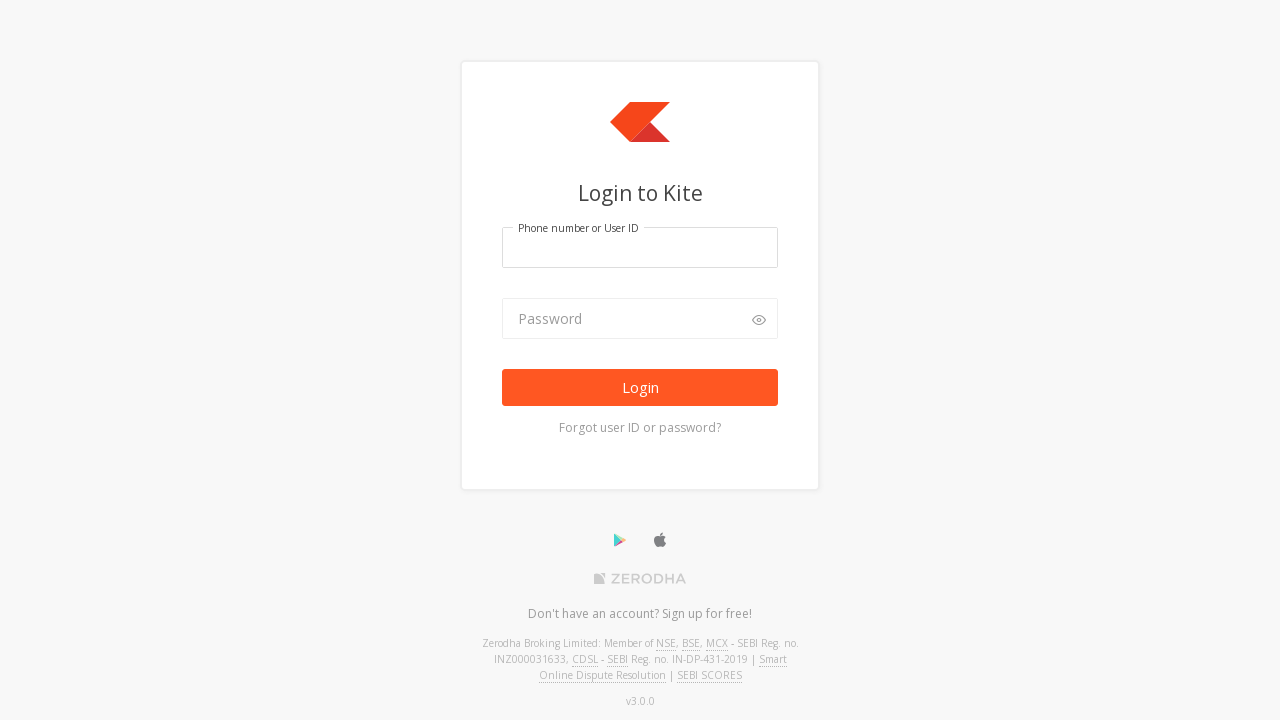

Waited 2 seconds for Zerodha Kite login page to load
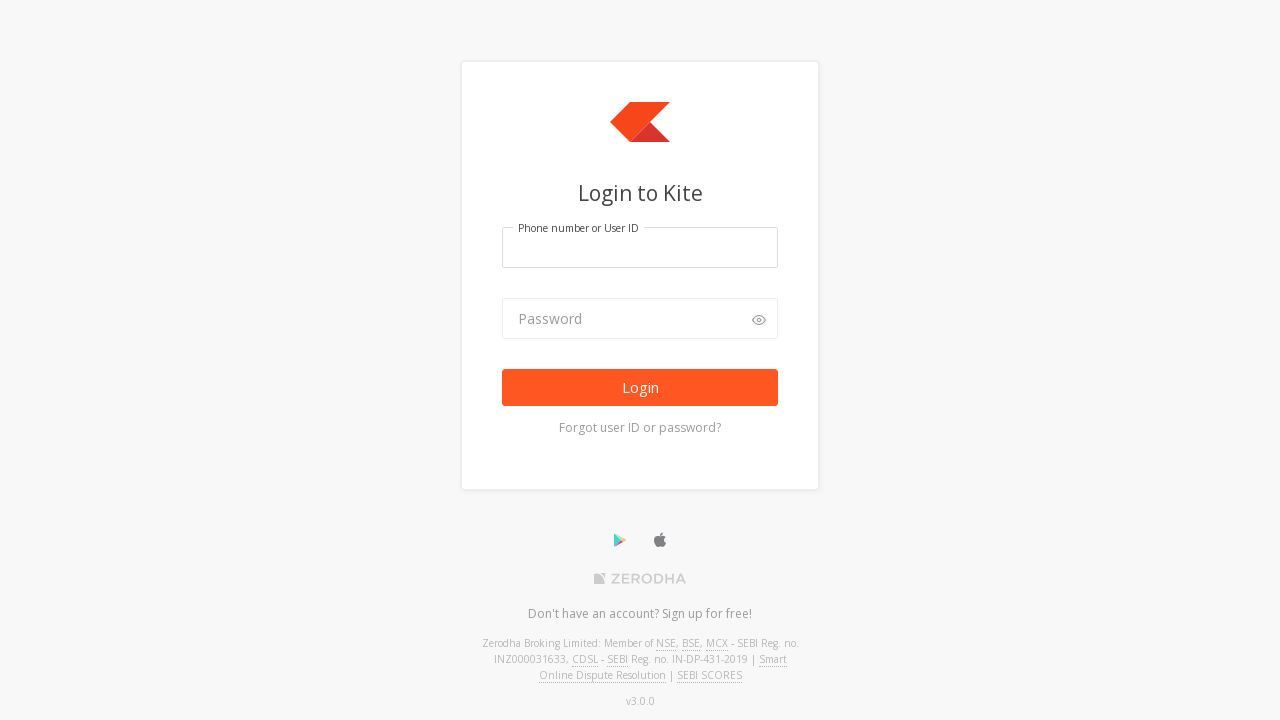

Clicked on 'Forgot user ID or password?' link at (640, 428) on xpath=//a[text()='Forgot user ID or password?']
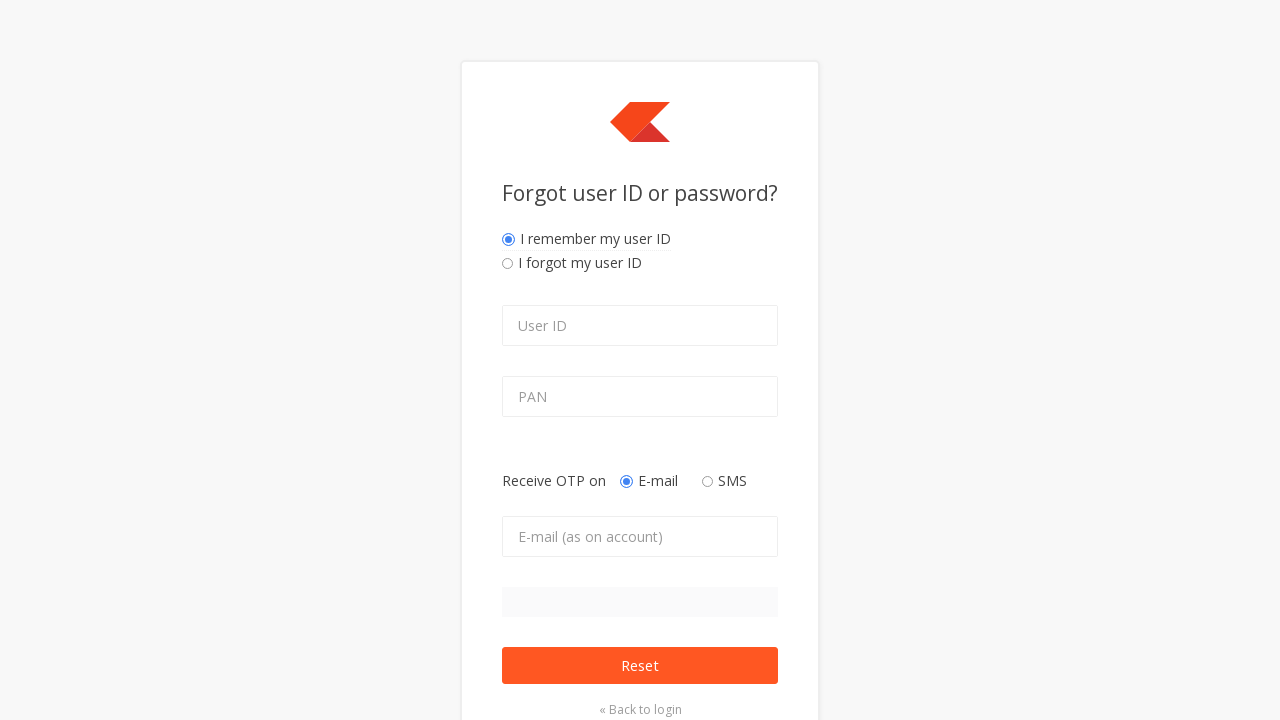

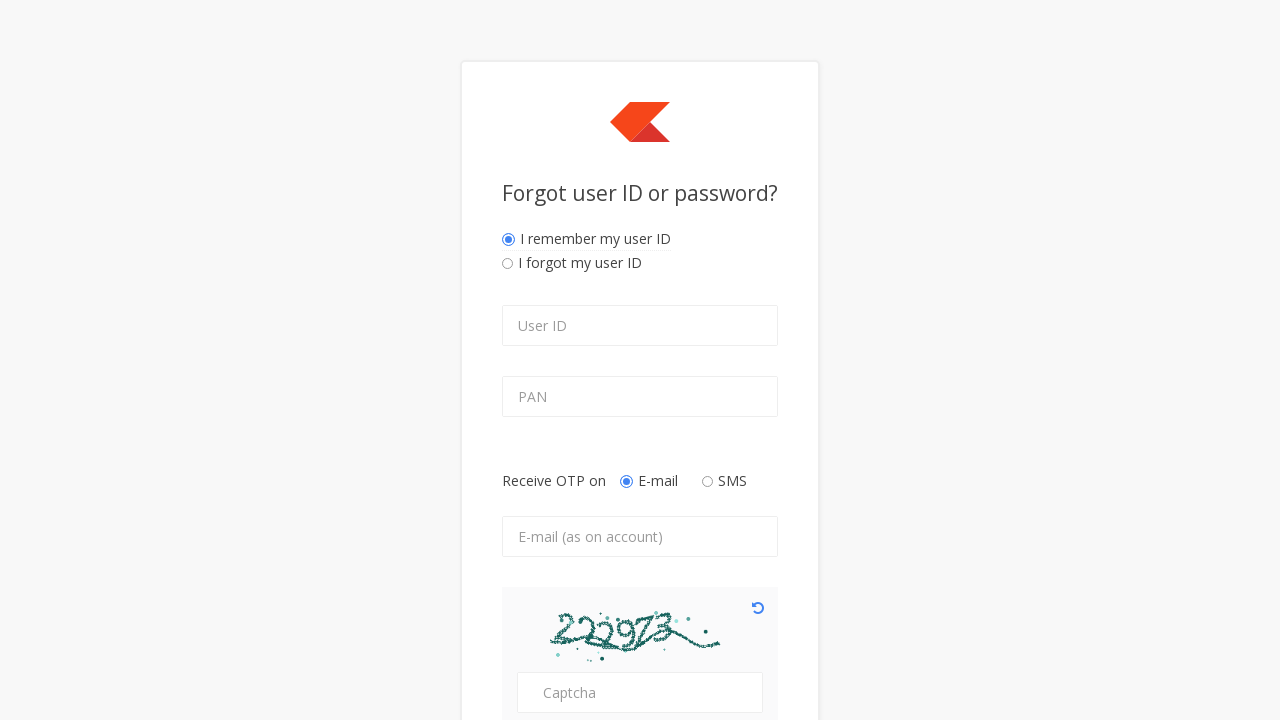